Tests keyboard key press functionality by sending SPACE and TAB keys to a page element and verifying the displayed result text shows the correct key that was pressed.

Starting URL: http://the-internet.herokuapp.com/key_presses

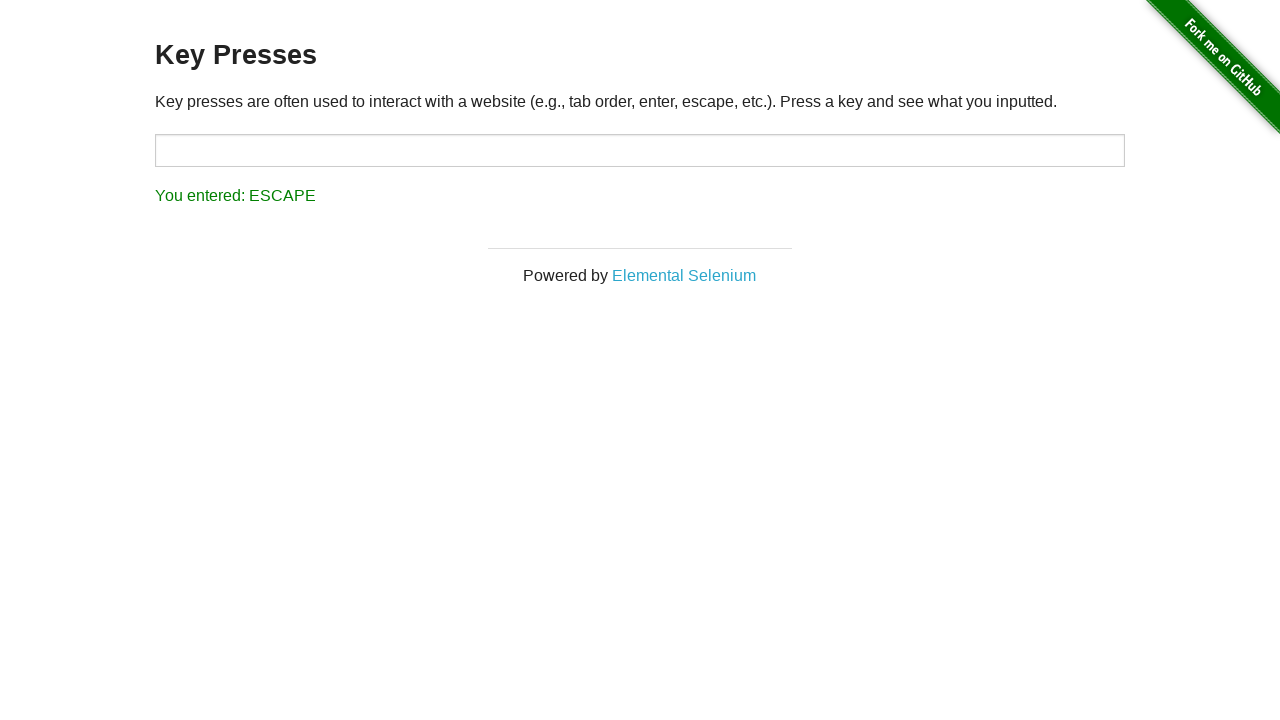

Pressed SPACE key on example element on .example
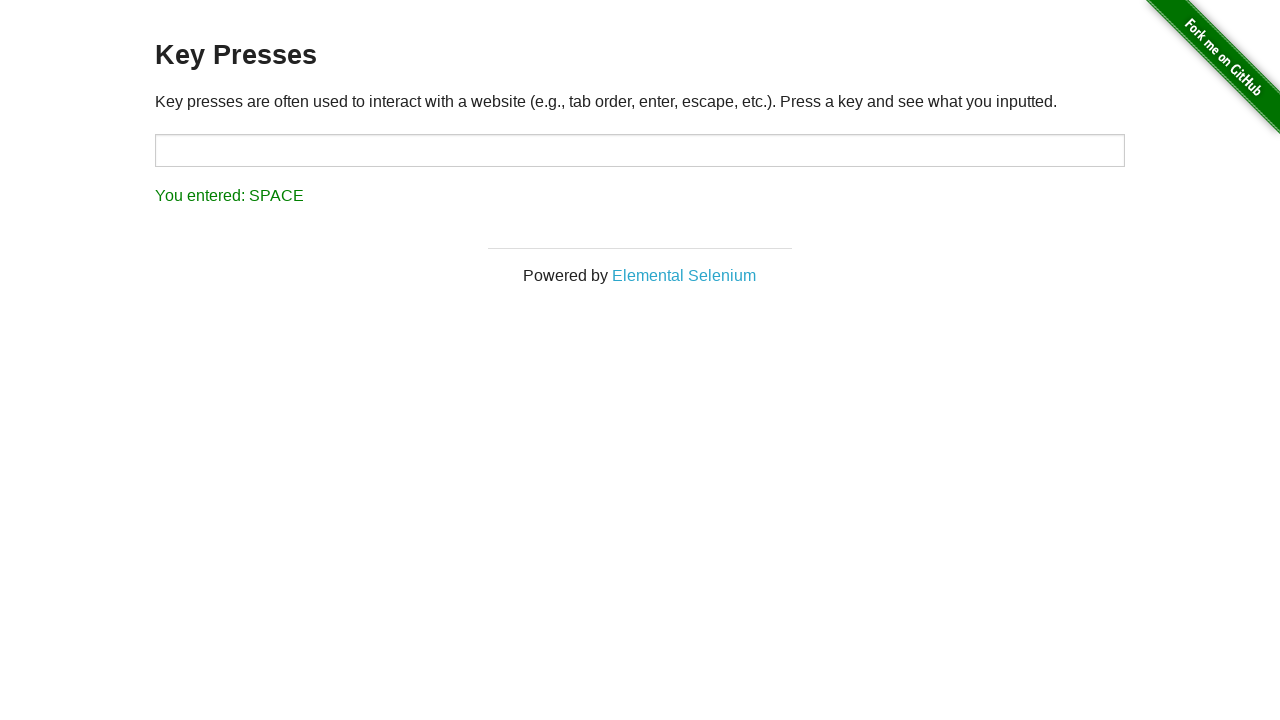

Result element loaded after SPACE key press
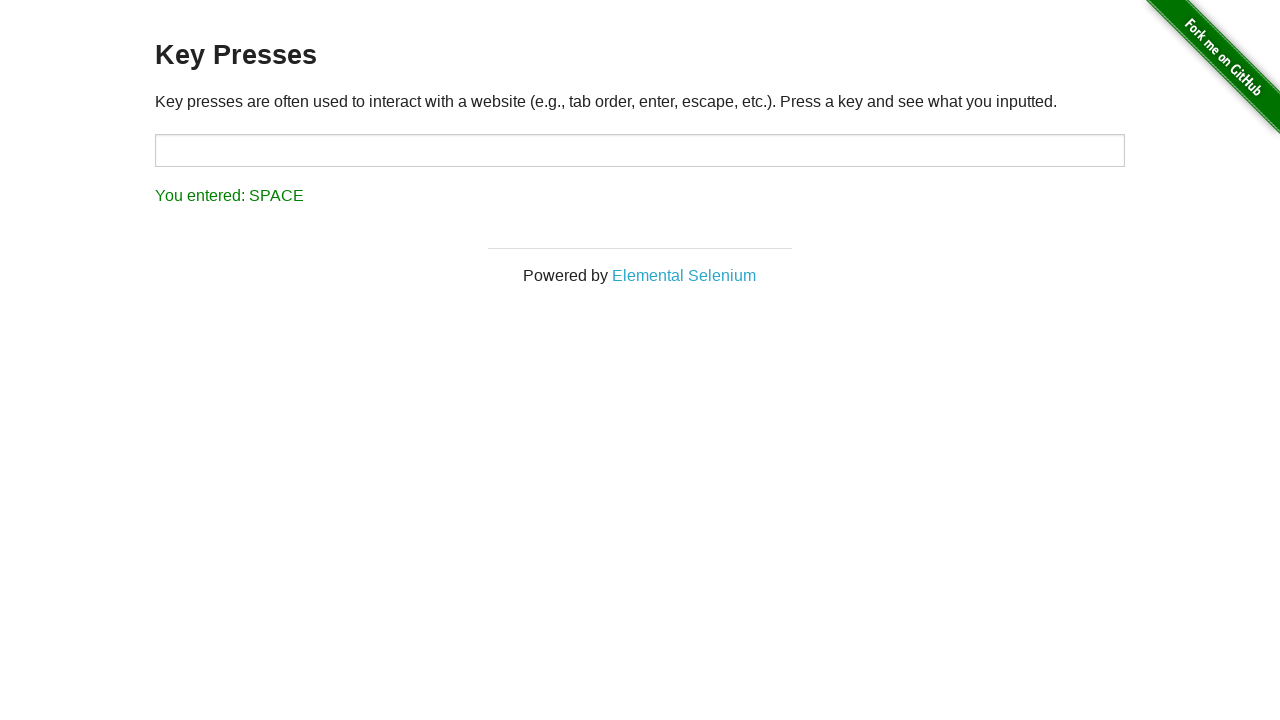

Verified result text shows 'You entered: SPACE'
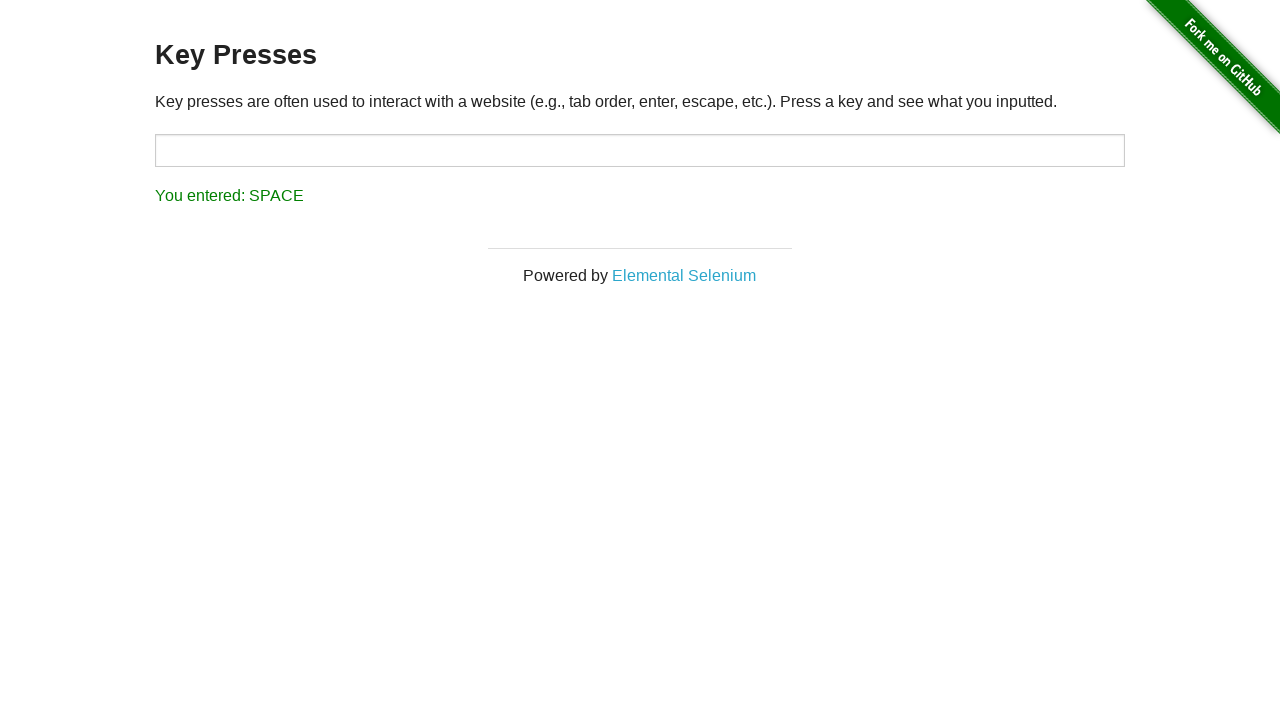

Pressed TAB key using keyboard
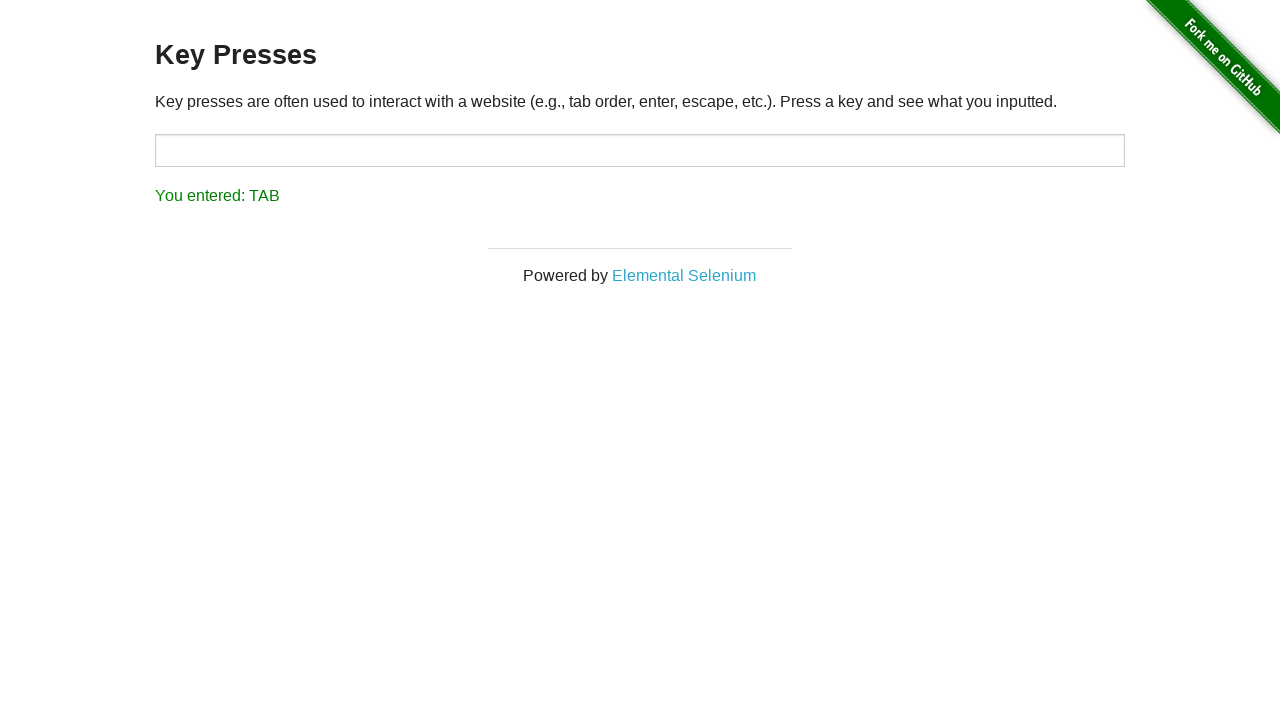

Verified result text shows 'You entered: TAB'
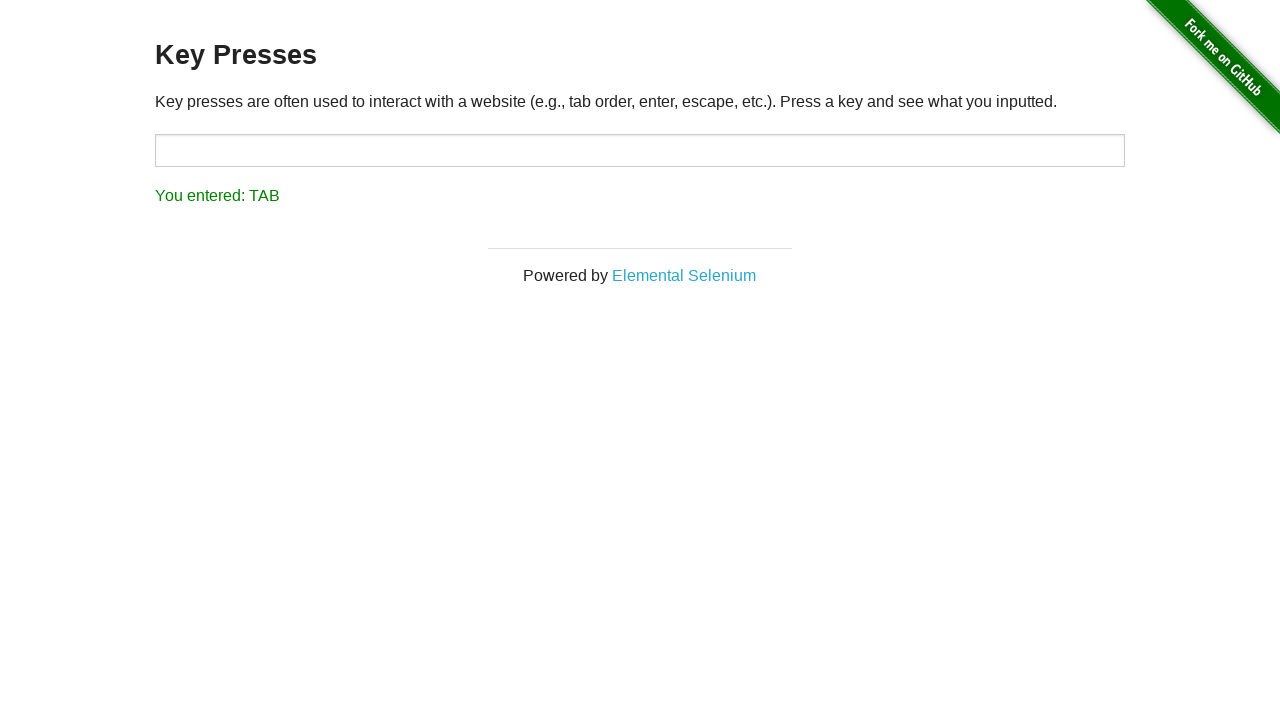

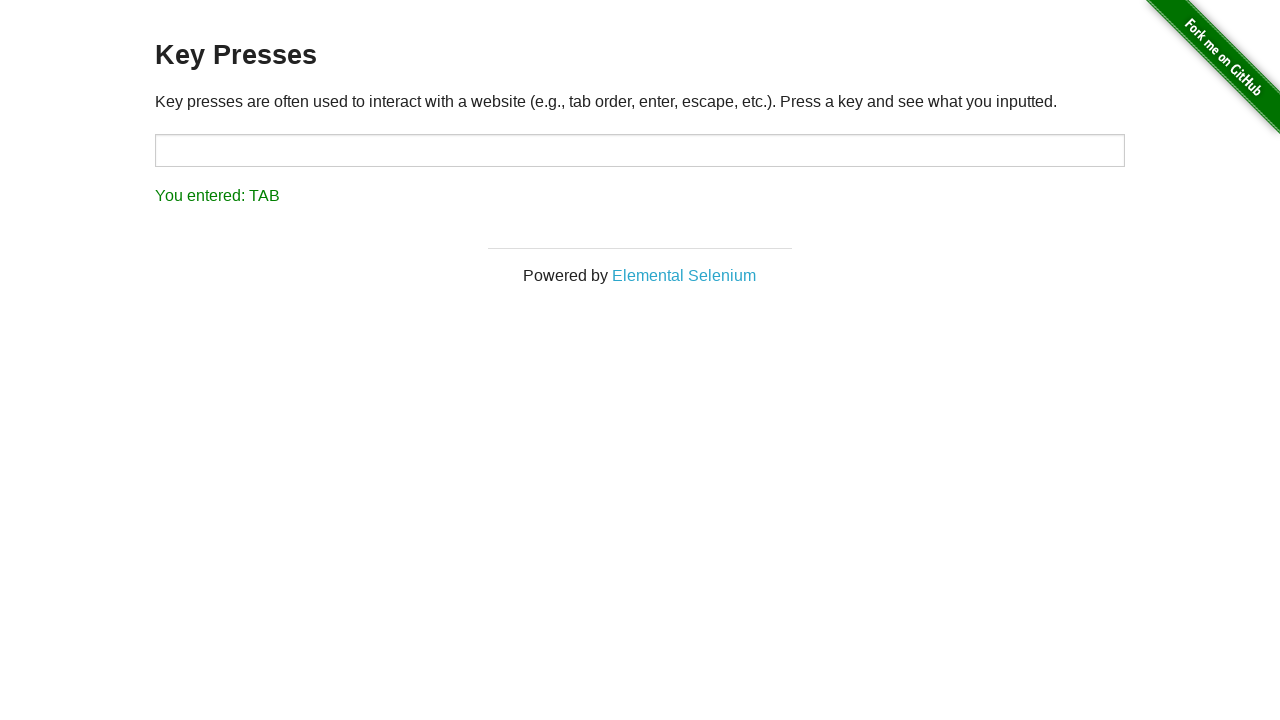